Tests dynamic loading functionality by navigating through links and triggering a loading action, then waiting for the "Hello World!" message to appear

Starting URL: https://the-internet.herokuapp.com/

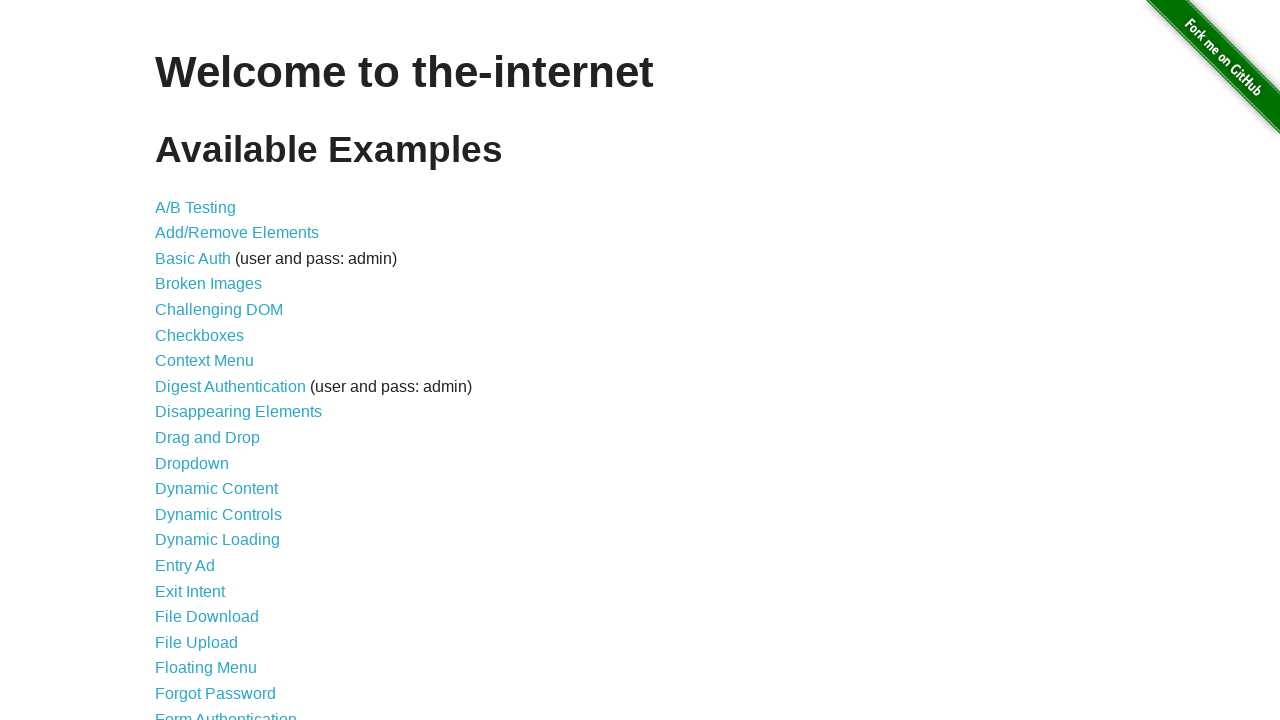

Clicked on Dynamic Loading link (14th item in the list) at (218, 540) on xpath=//*[@id="content"]/ul/li[14]/a
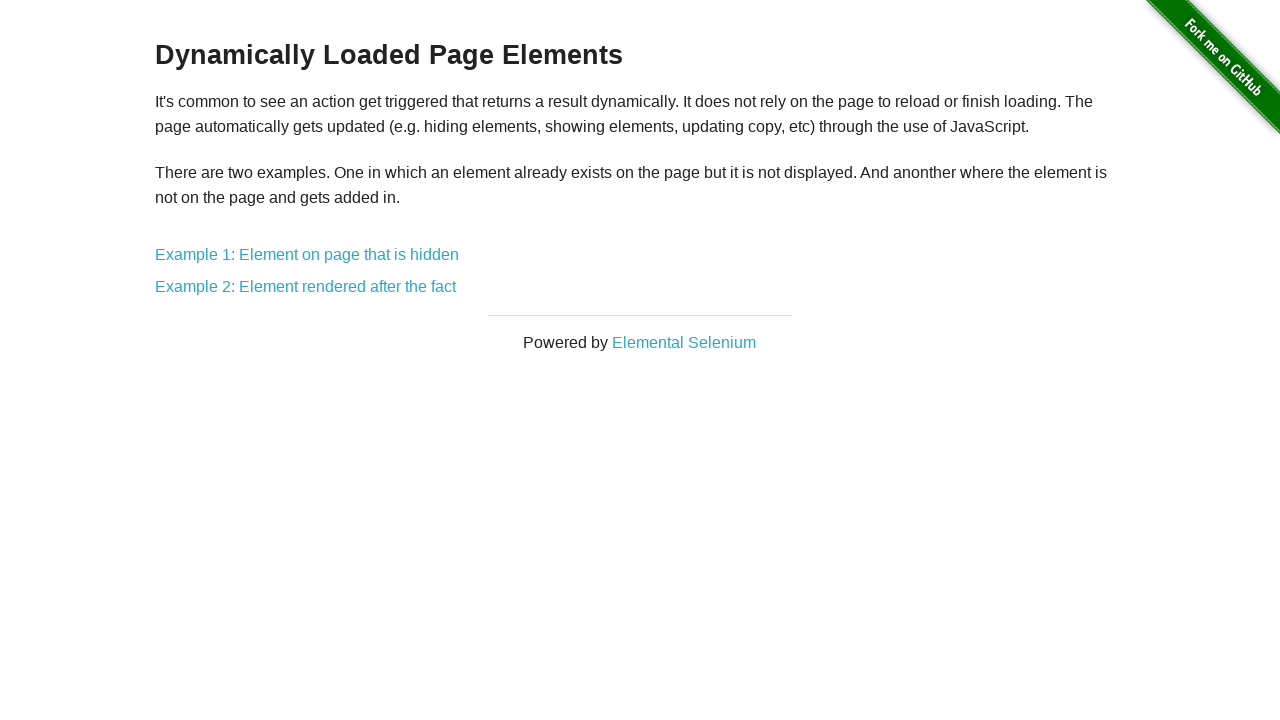

Clicked on 'Example 2: Element rendered after the fact' link at (306, 287) on xpath=//*[@id="content"]/div/a[2]
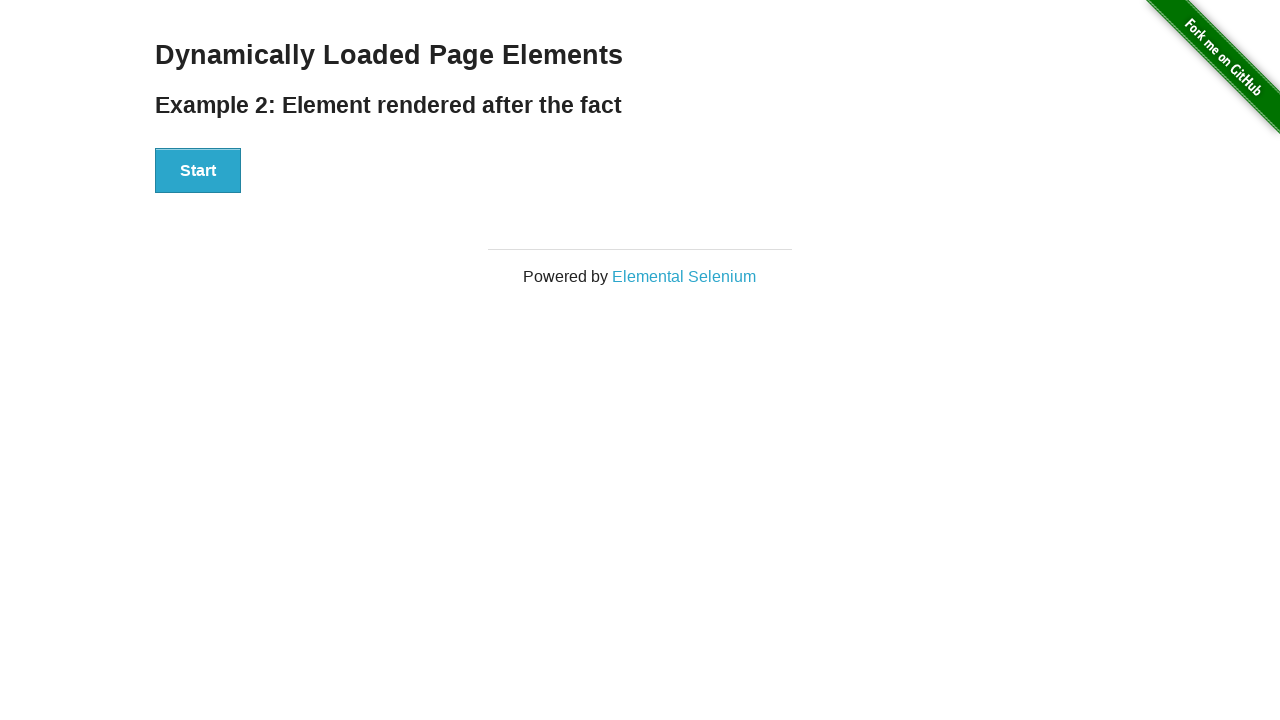

Clicked the Start button to trigger loading action at (198, 171) on xpath=//*[@id="start"]/button
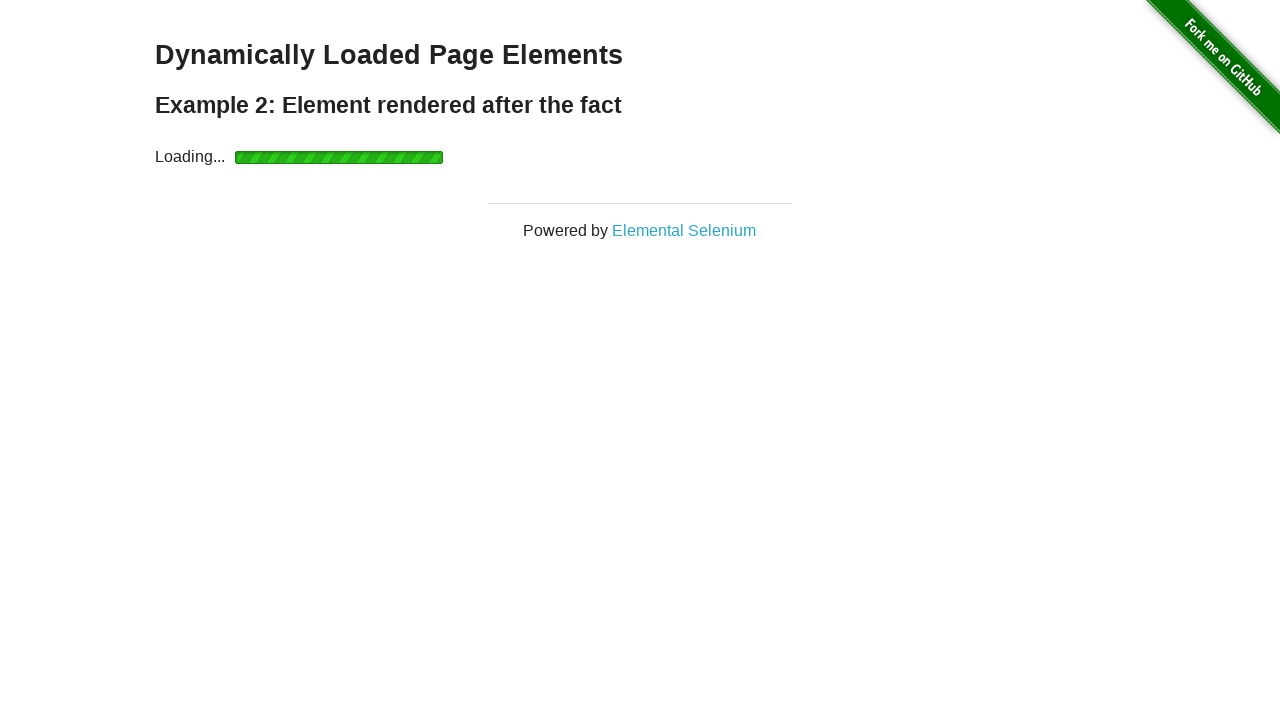

Waited for 'Hello World!' message to appear and become visible
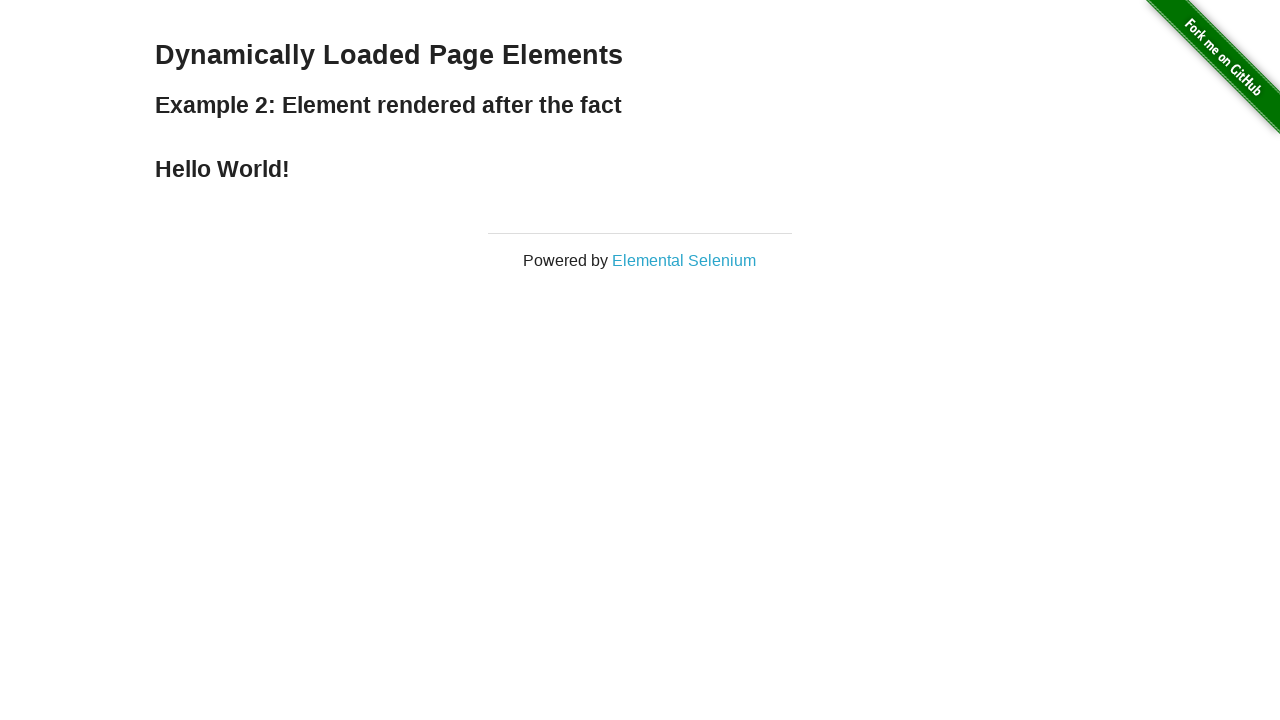

Located the 'Hello World!' element
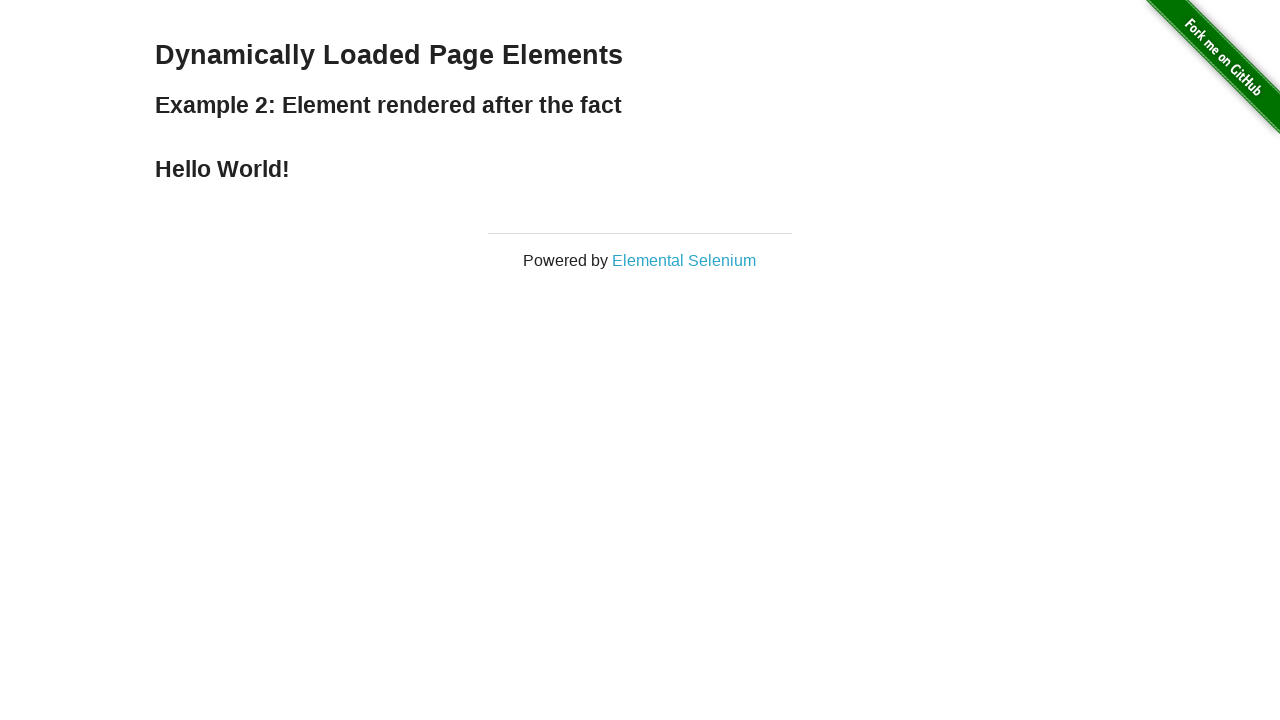

Retrieved message text: 'Hello World!'
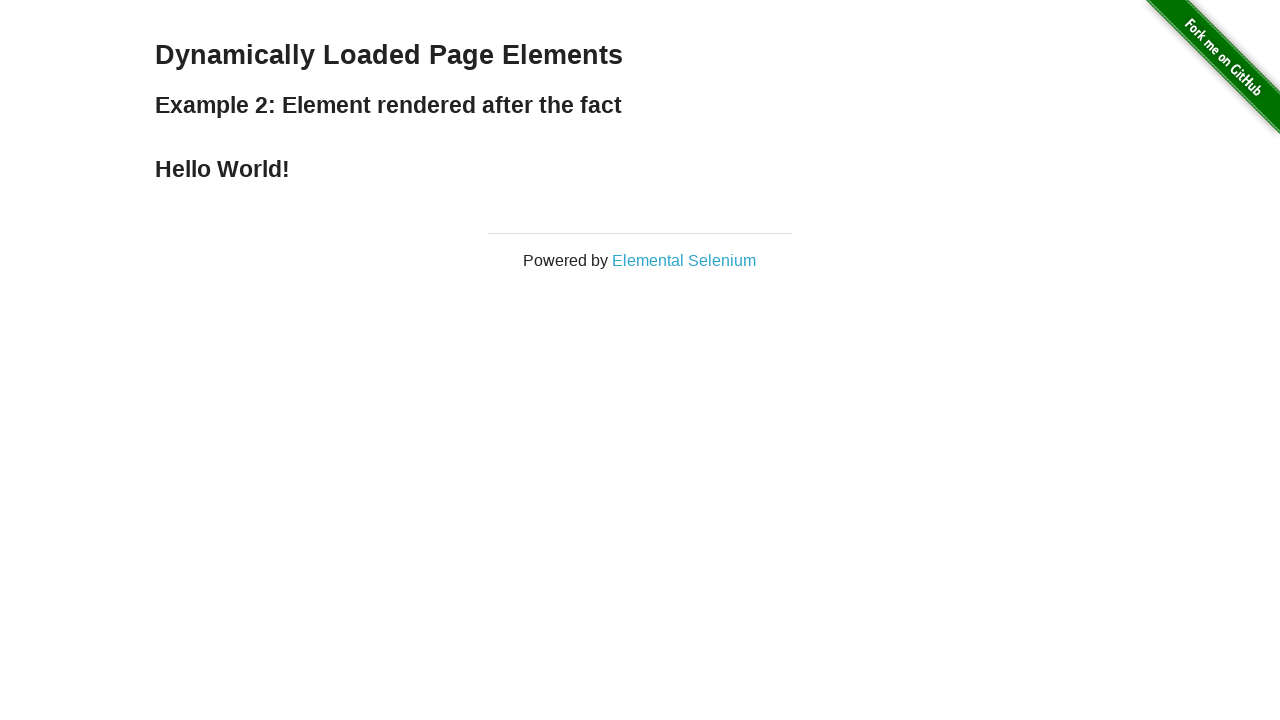

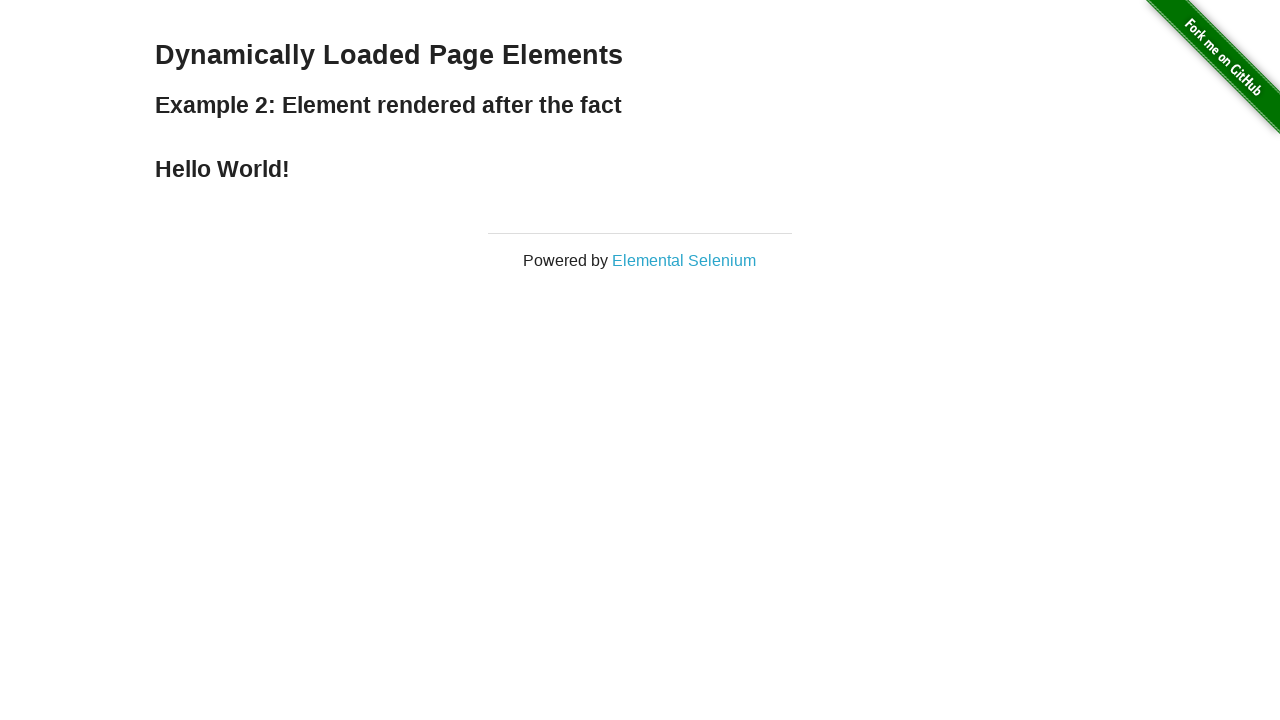